Tests various JavaScript alert interactions including accepting an alert, dismissing a confirm dialog, and entering text into a prompt dialog

Starting URL: https://www.leafground.com/alert.xhtml

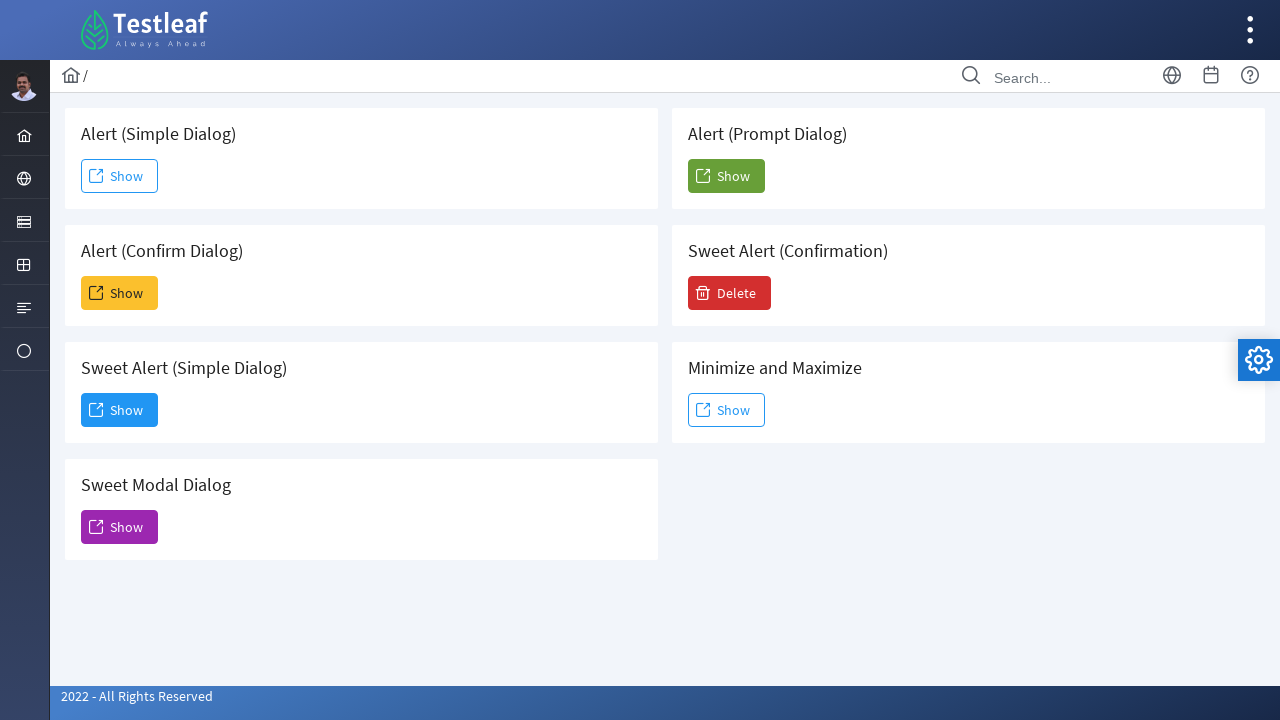

Clicked the alert button at (120, 176) on #j_idt88\:j_idt91
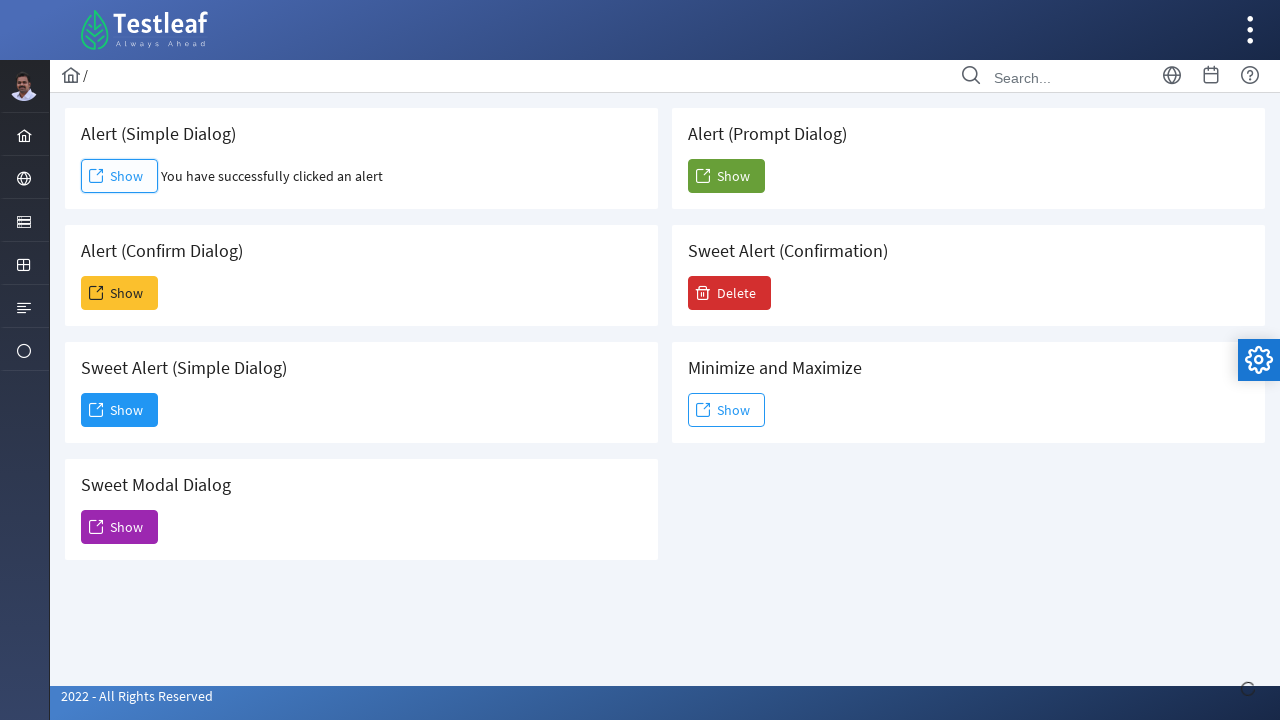

Set up dialog handler to accept alerts
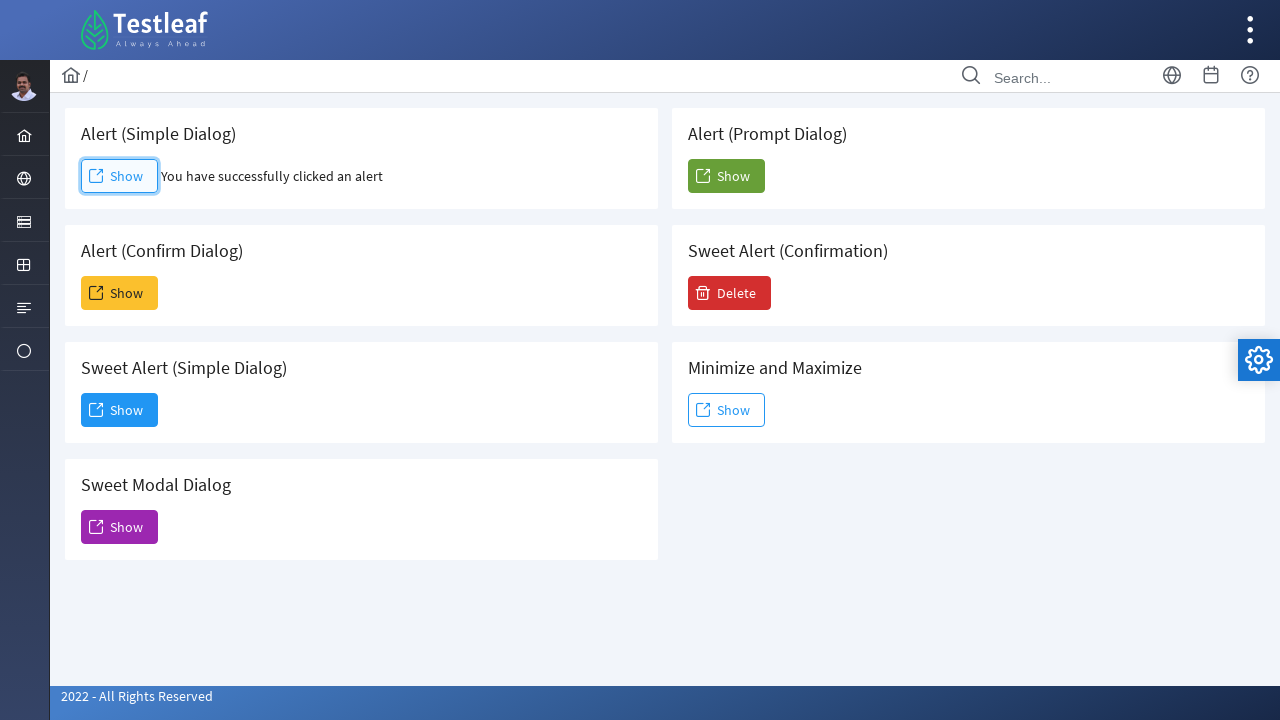

Waited for alert handling to complete
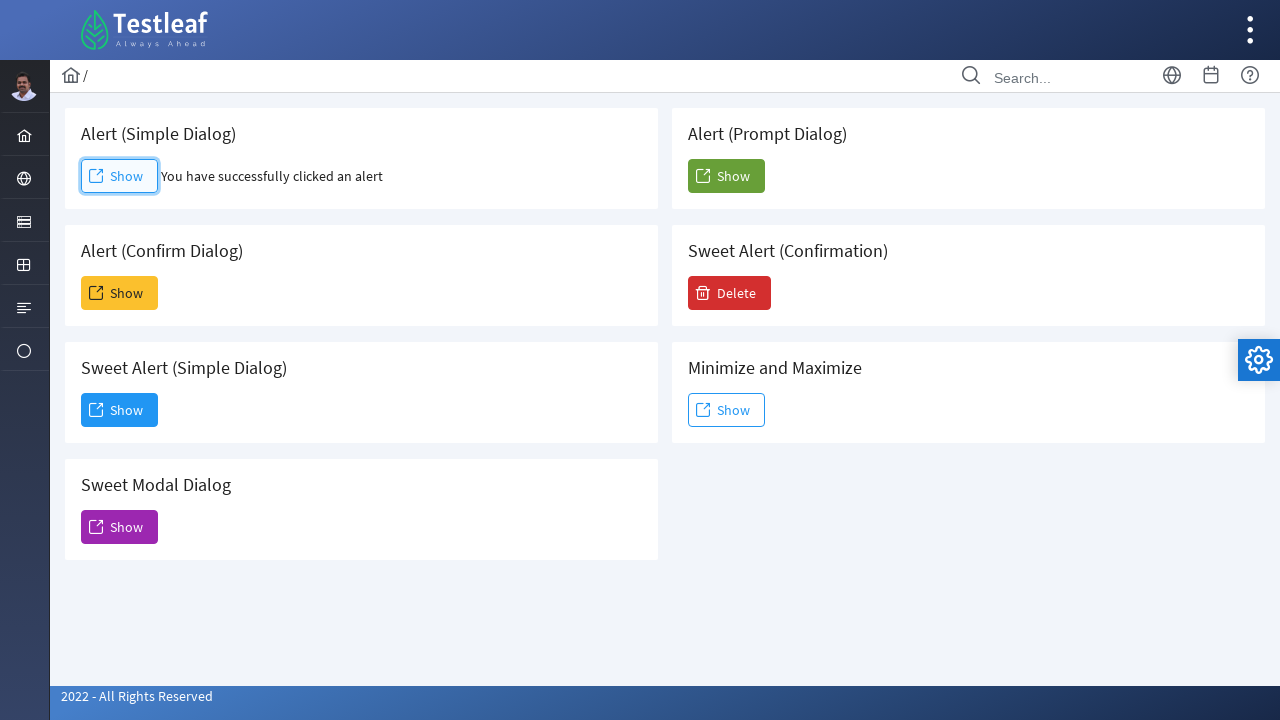

Clicked the dismiss button for confirm dialog at (120, 293) on #j_idt88\:j_idt93
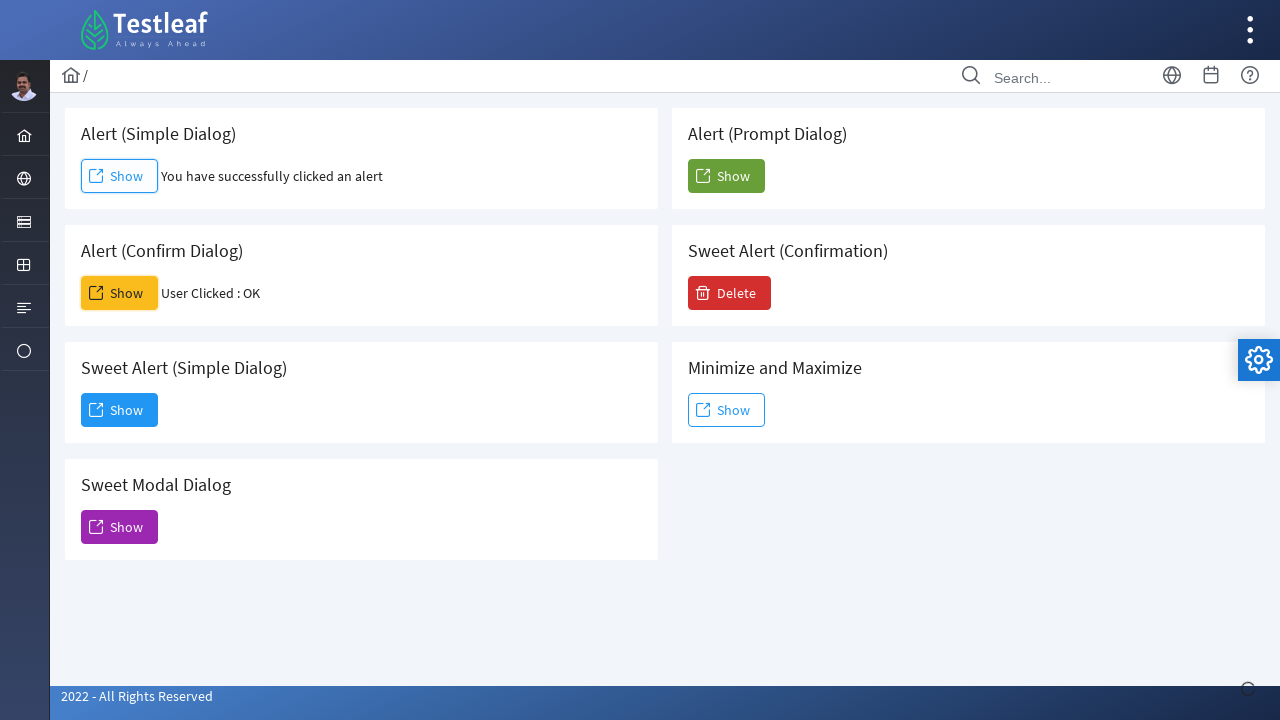

Set up dialog handler to dismiss confirm dialogs
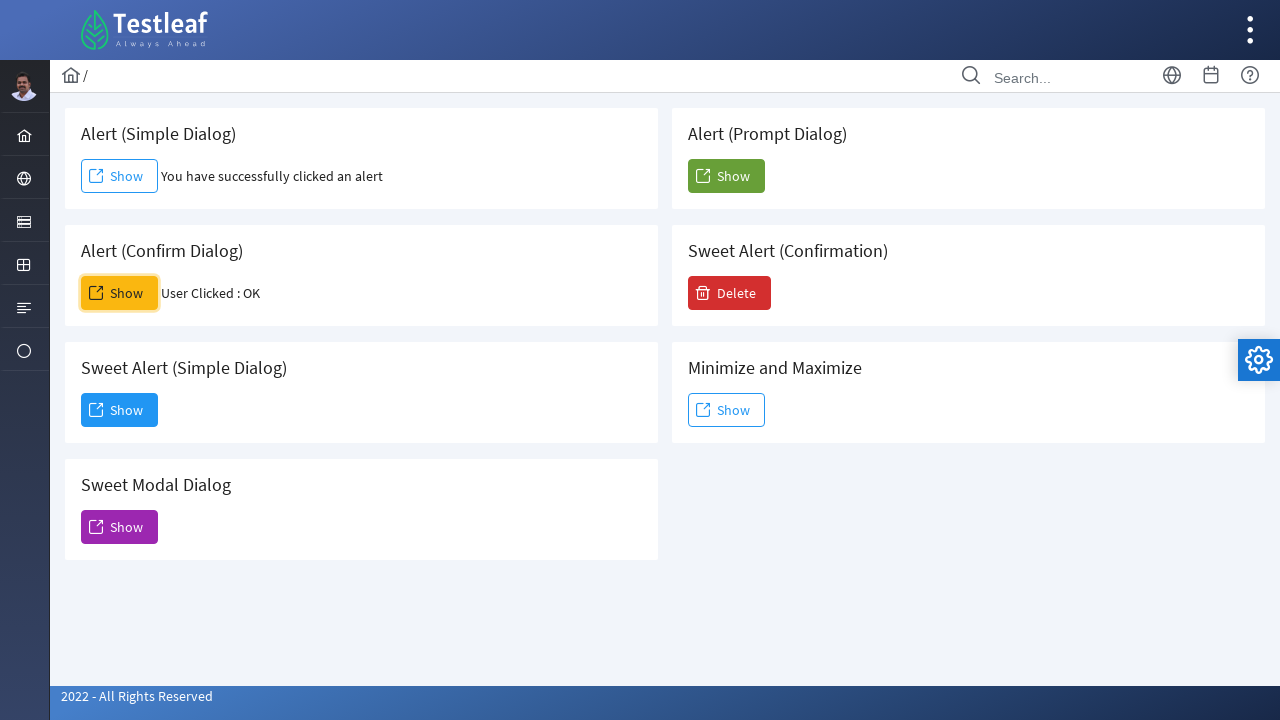

Waited for confirm dialog dismissal to complete
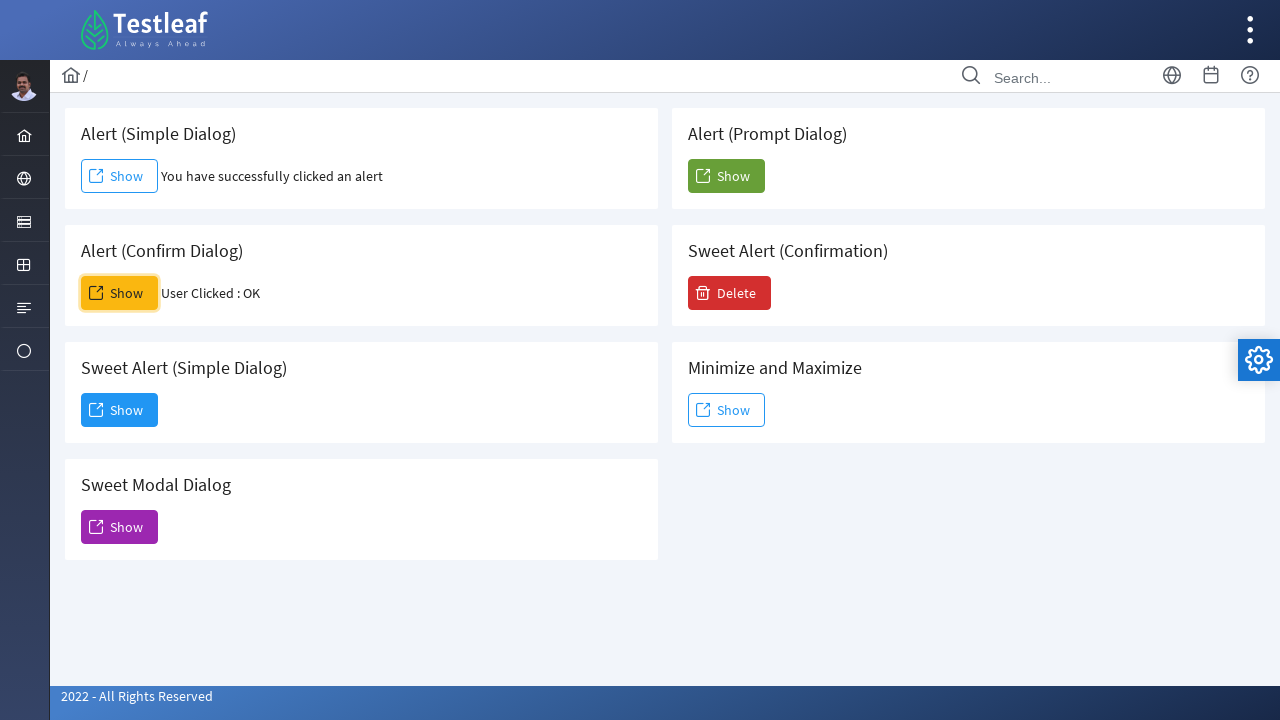

Set up dialog handler to accept prompt with text 'my name is oshadha'
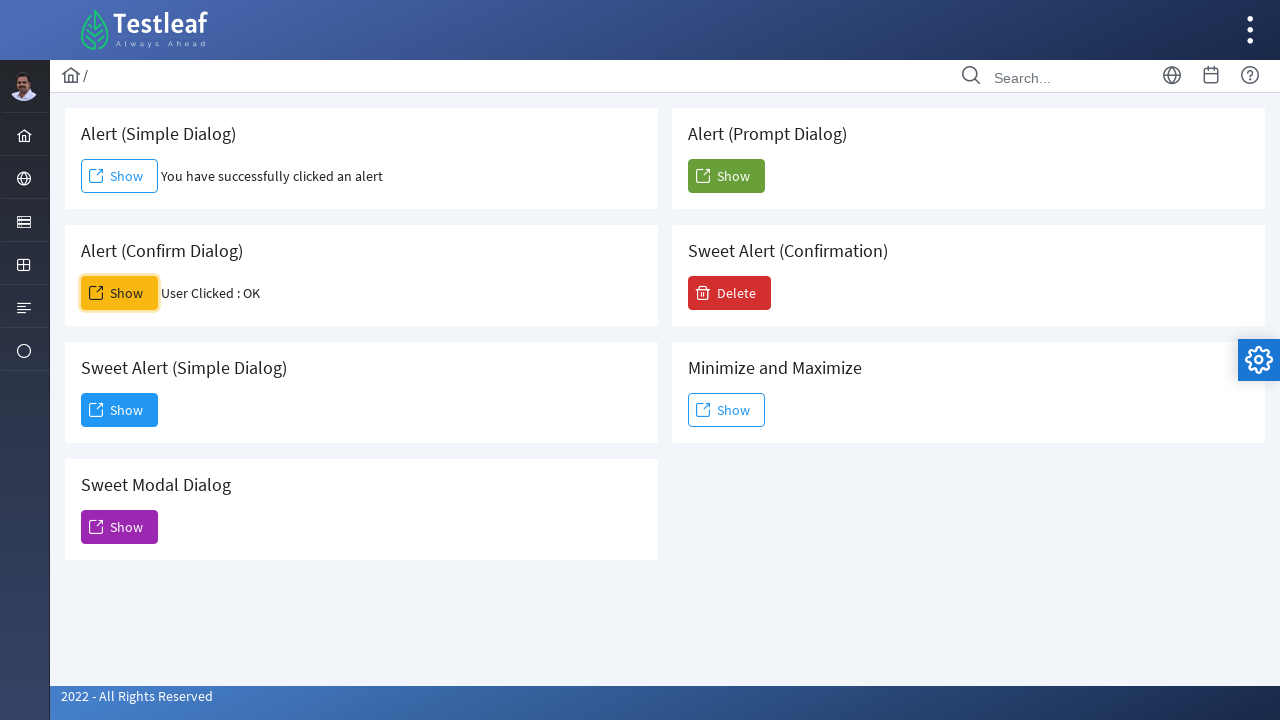

Clicked the prompt button at (726, 176) on #j_idt88\:j_idt104
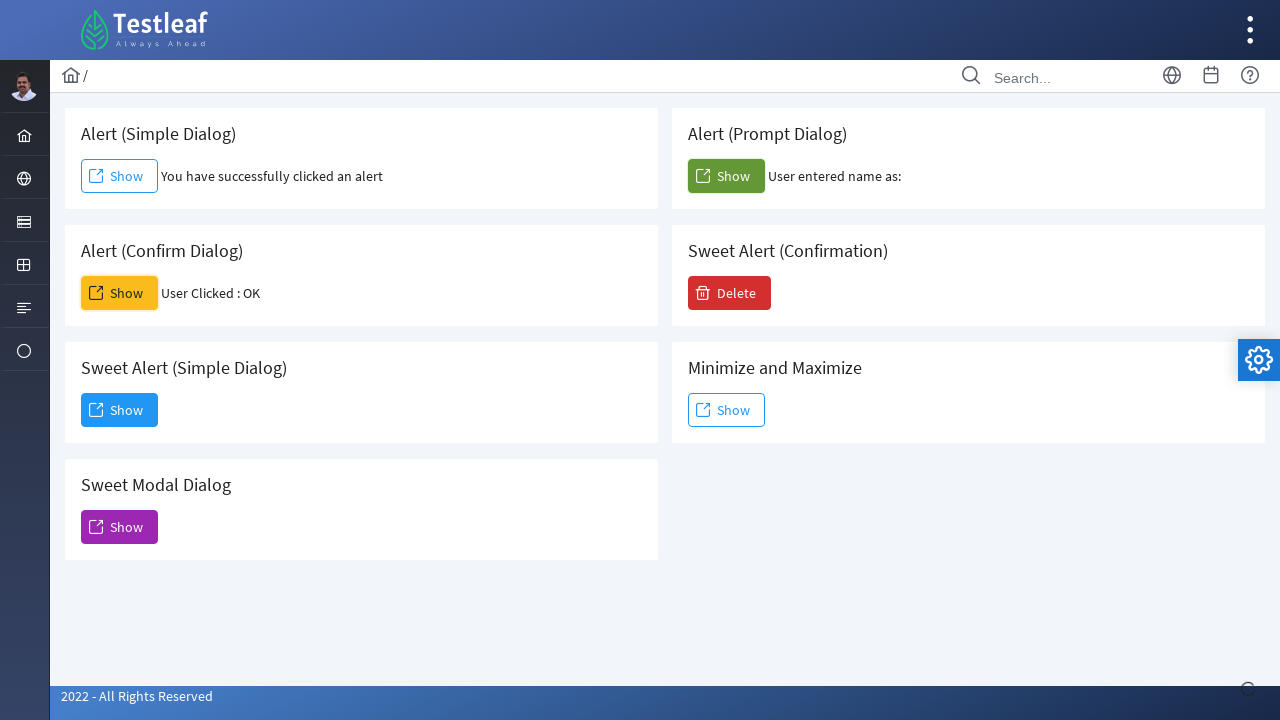

Waited for prompt dialog handling to complete
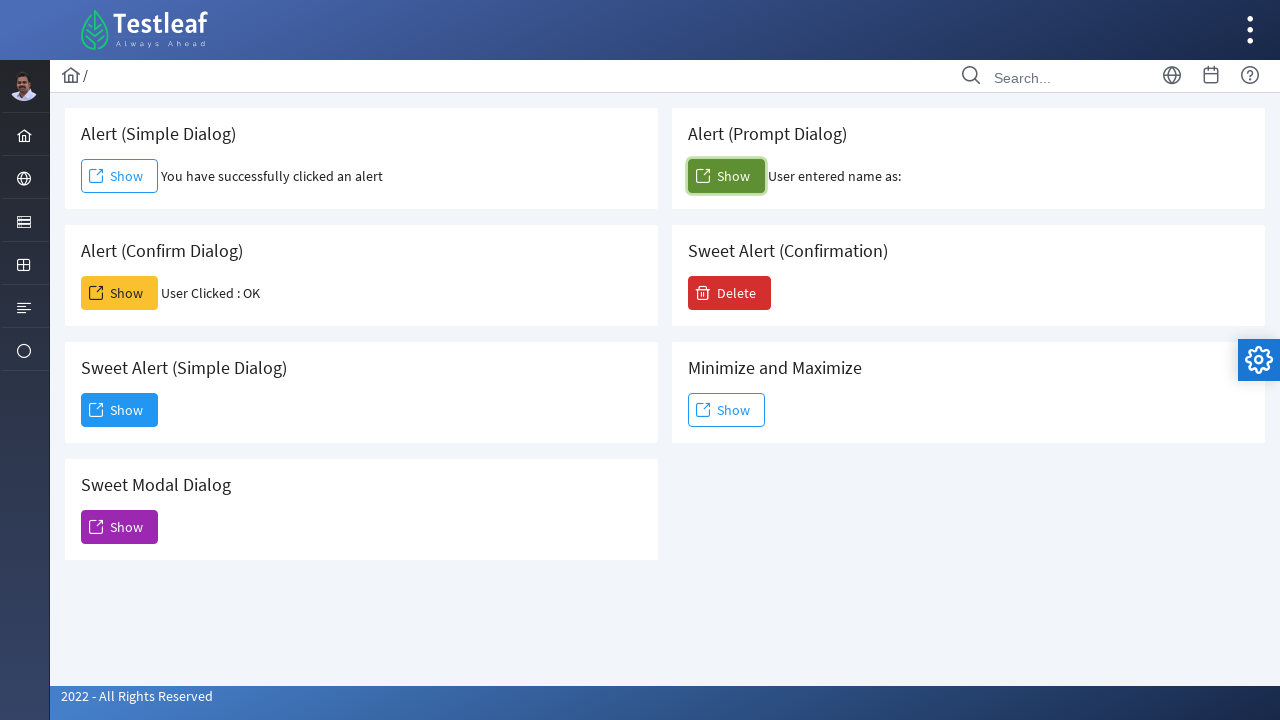

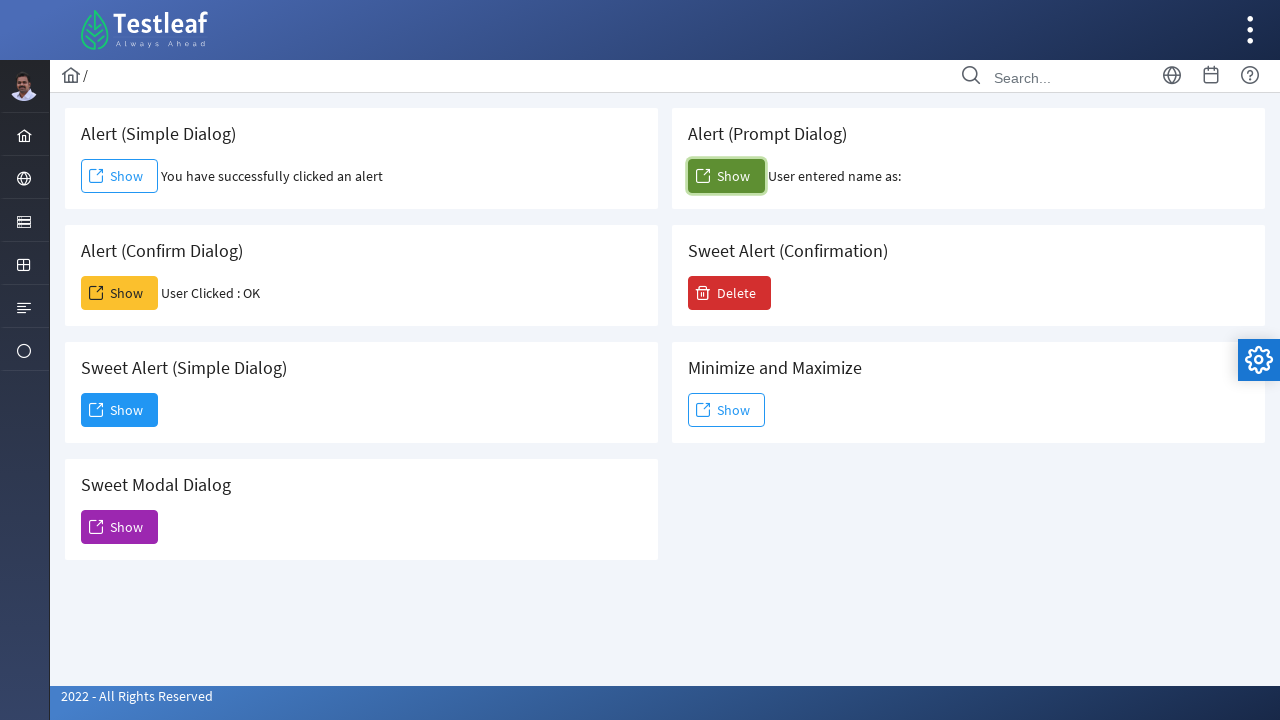